Tests multiple file upload functionality by uploading two files to the form and verifying they are listed

Starting URL: https://davidwalsh.name/demo/multiple-file-upload.php

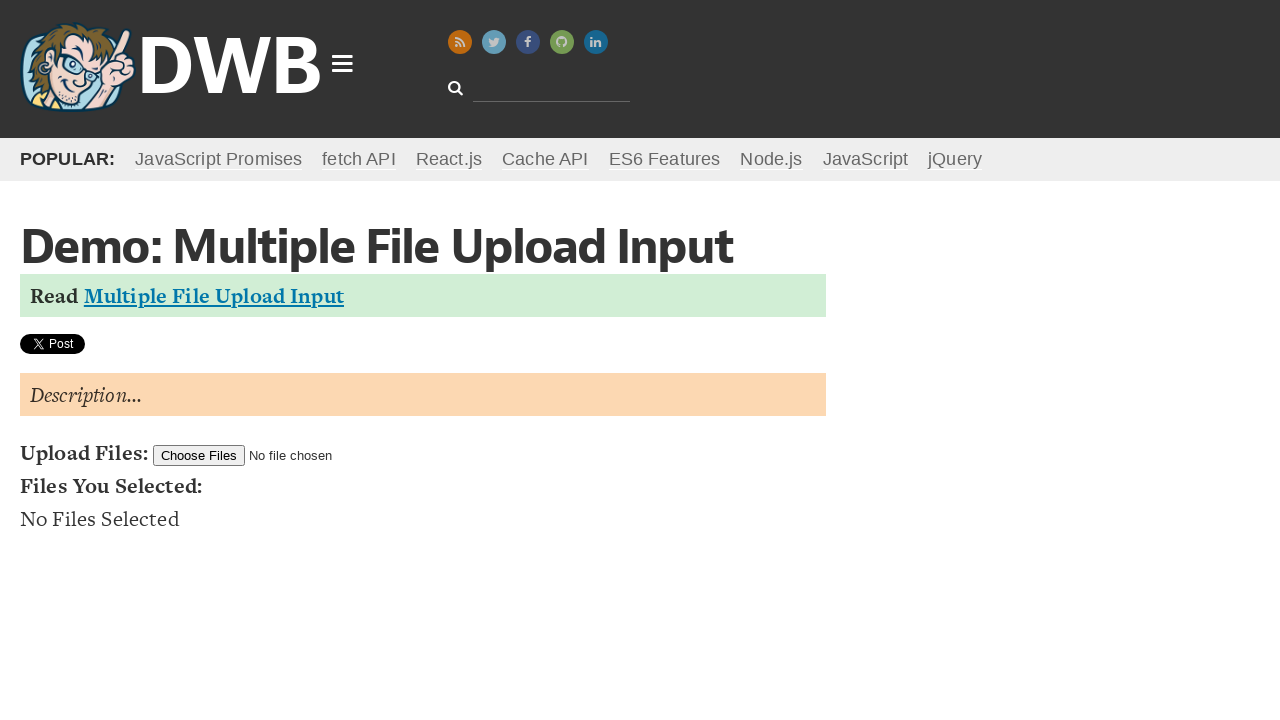

Upload input field became visible
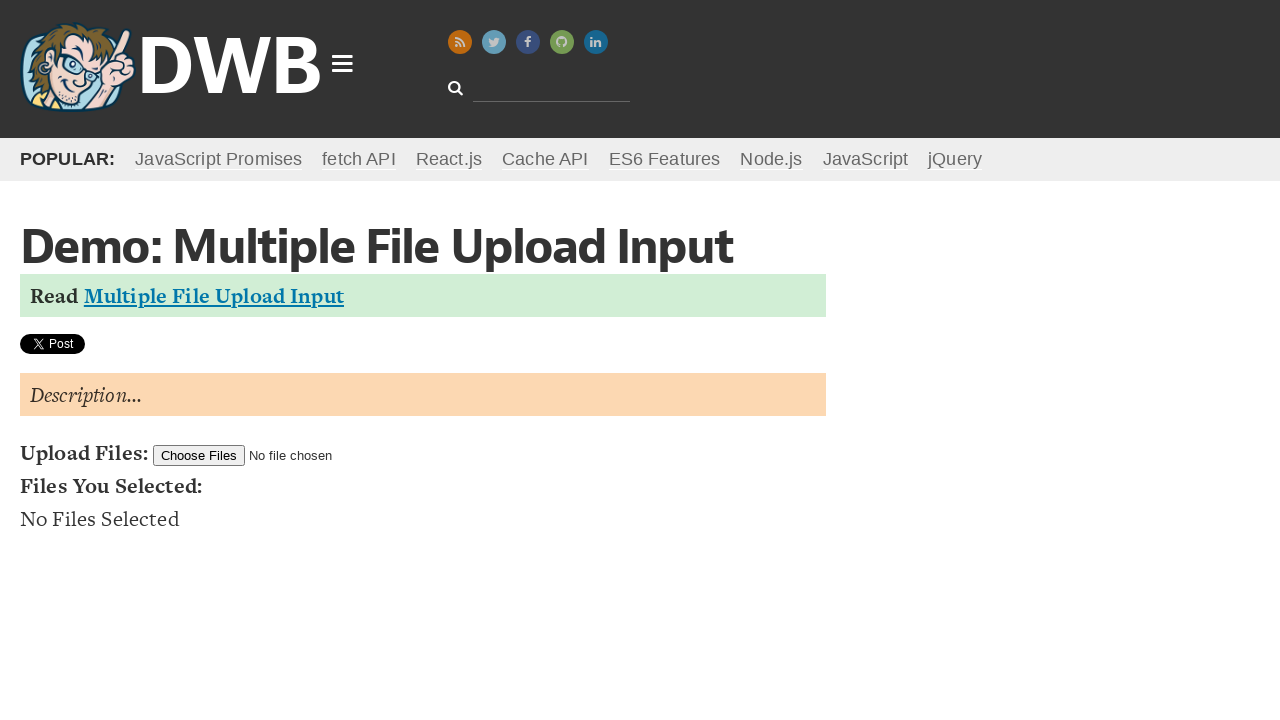

Set two files for upload (DOCX and PDF)
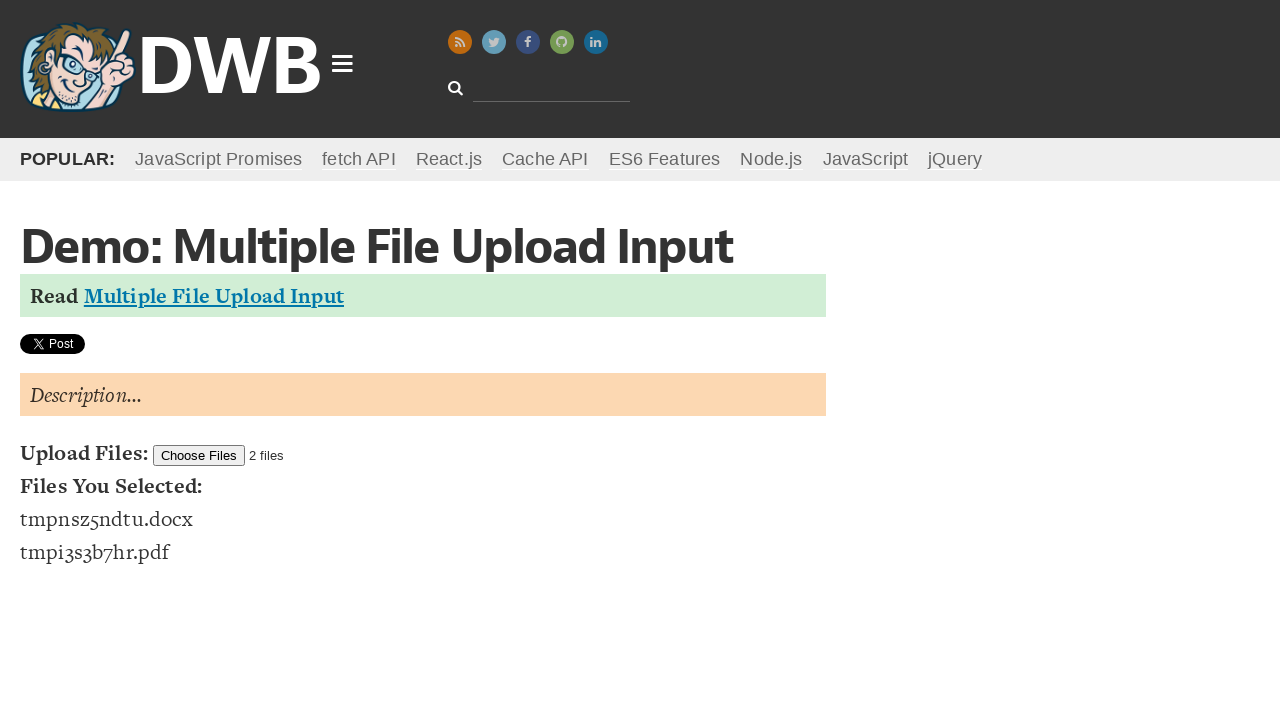

File list items appeared after upload
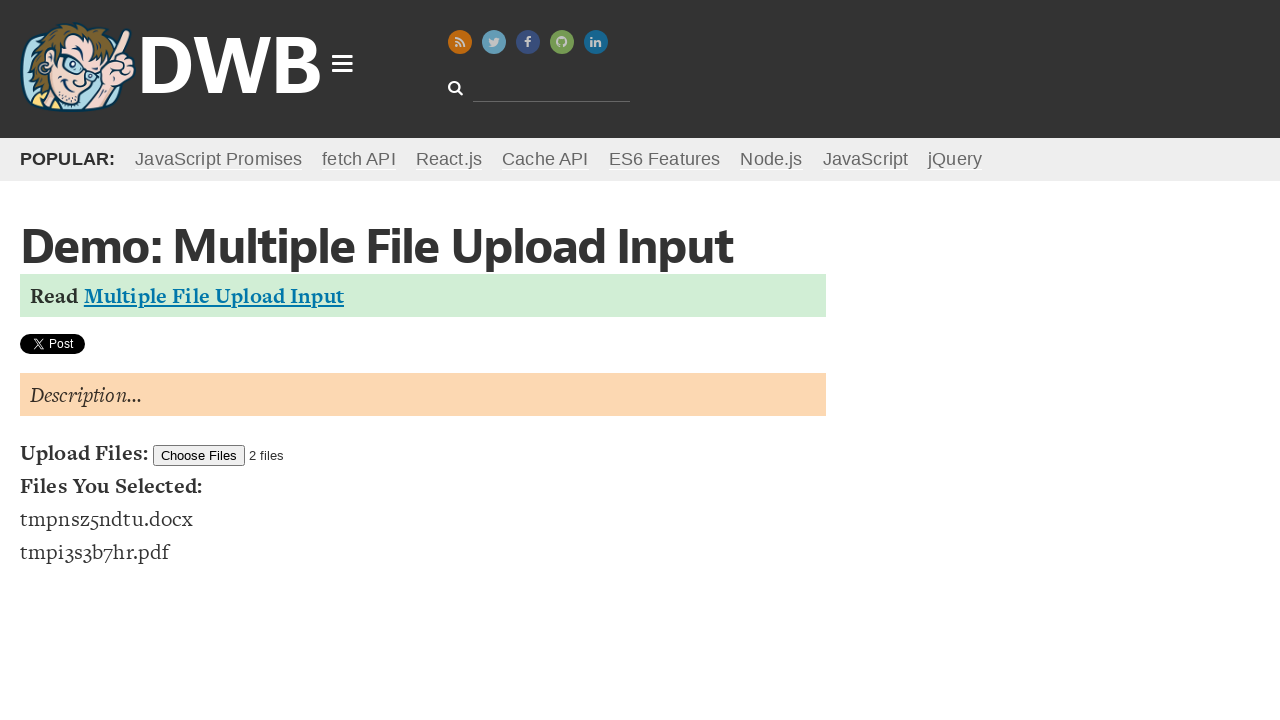

Verified 2 files in the upload list
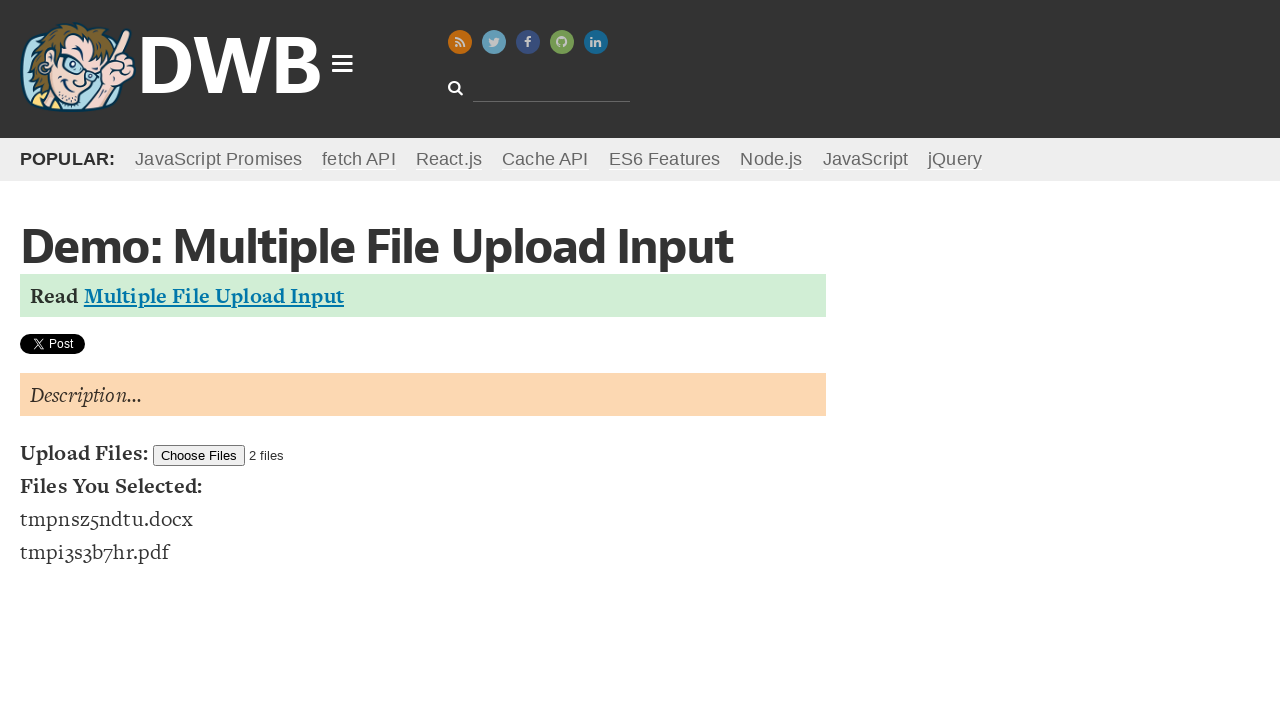

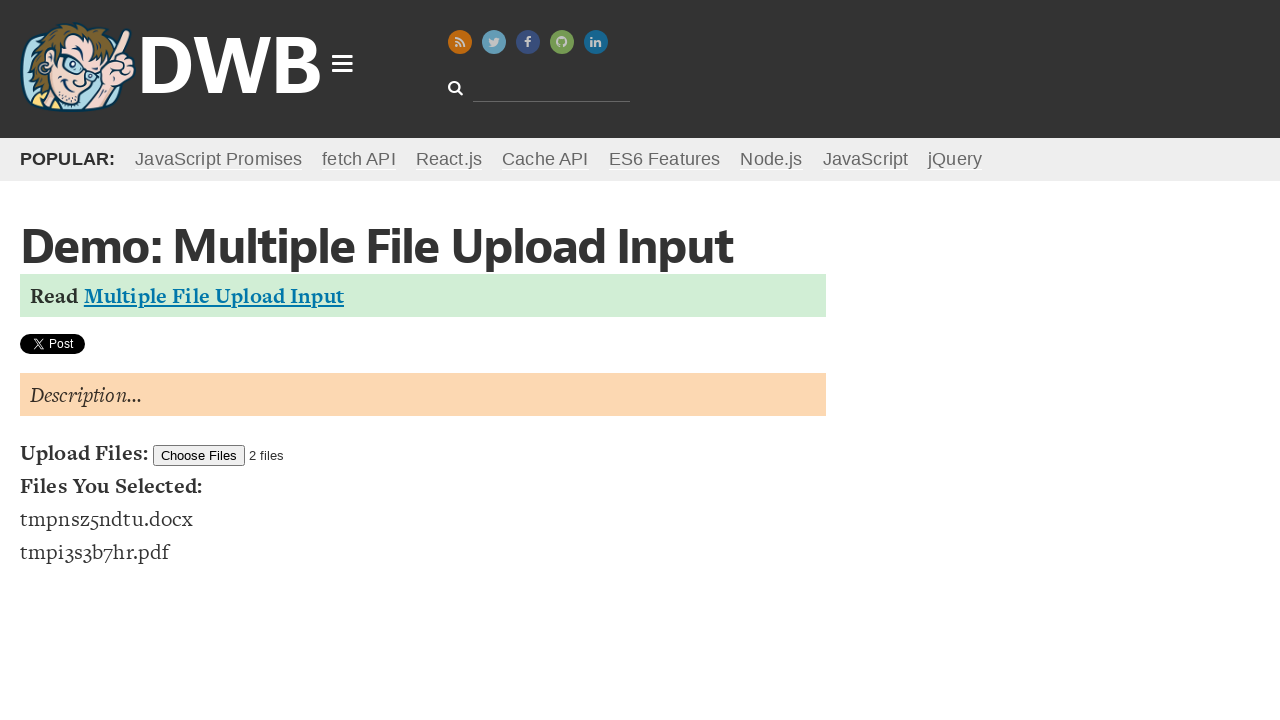